Searches for Nike products on Argos website and filters results by selecting 4-star or higher rating

Starting URL: https://www.argos.co.uk

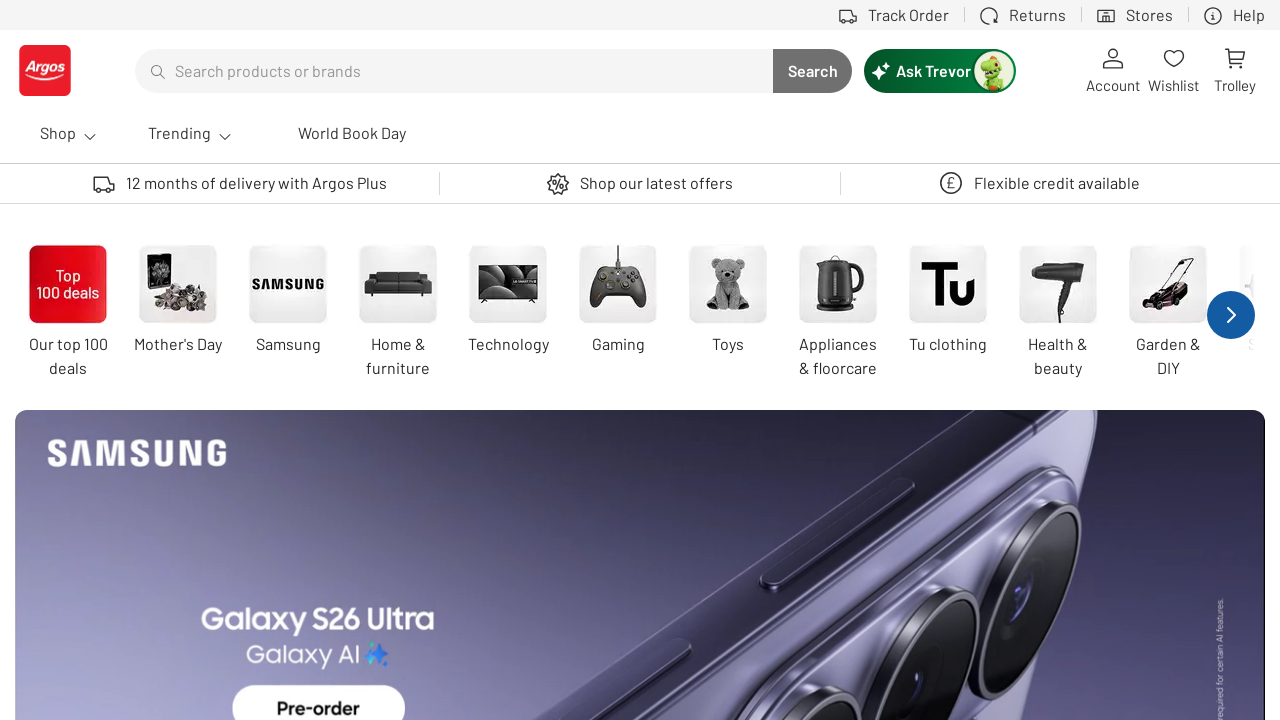

Filled search box with 'Nike' on #searchTerm
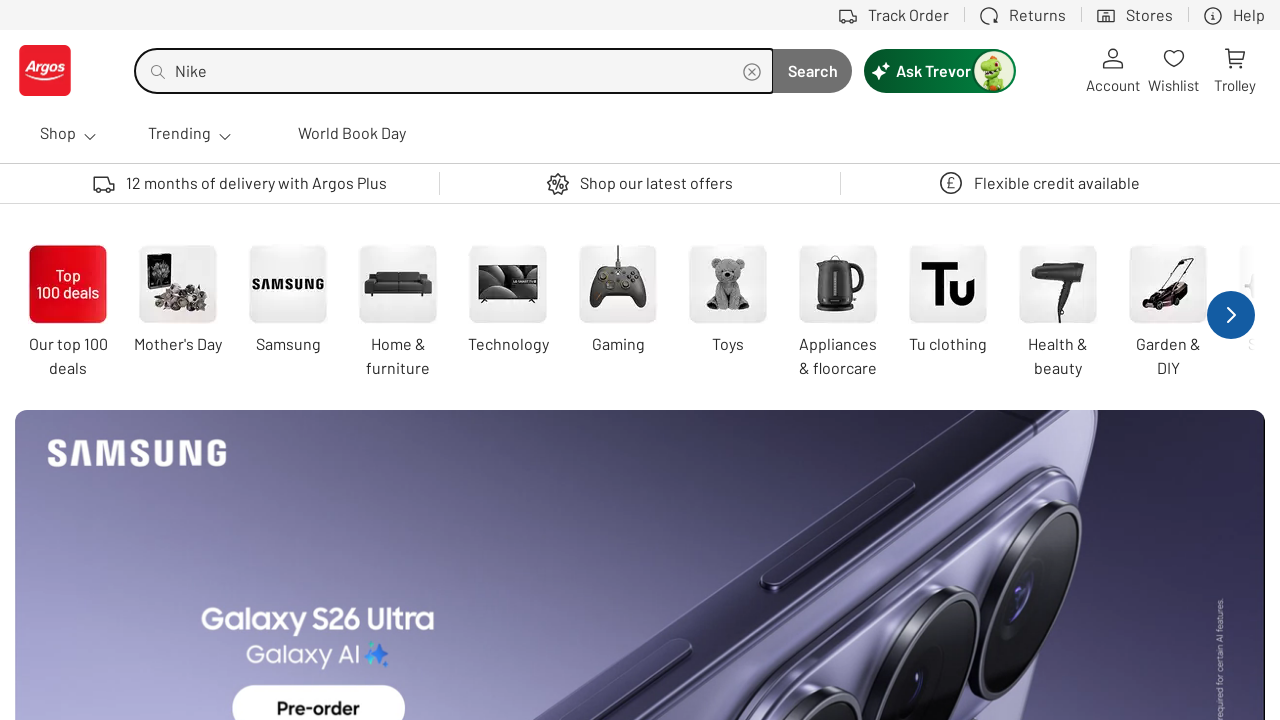

Clicked search button to search for Nike products at (812, 70) on ._1gqeQ
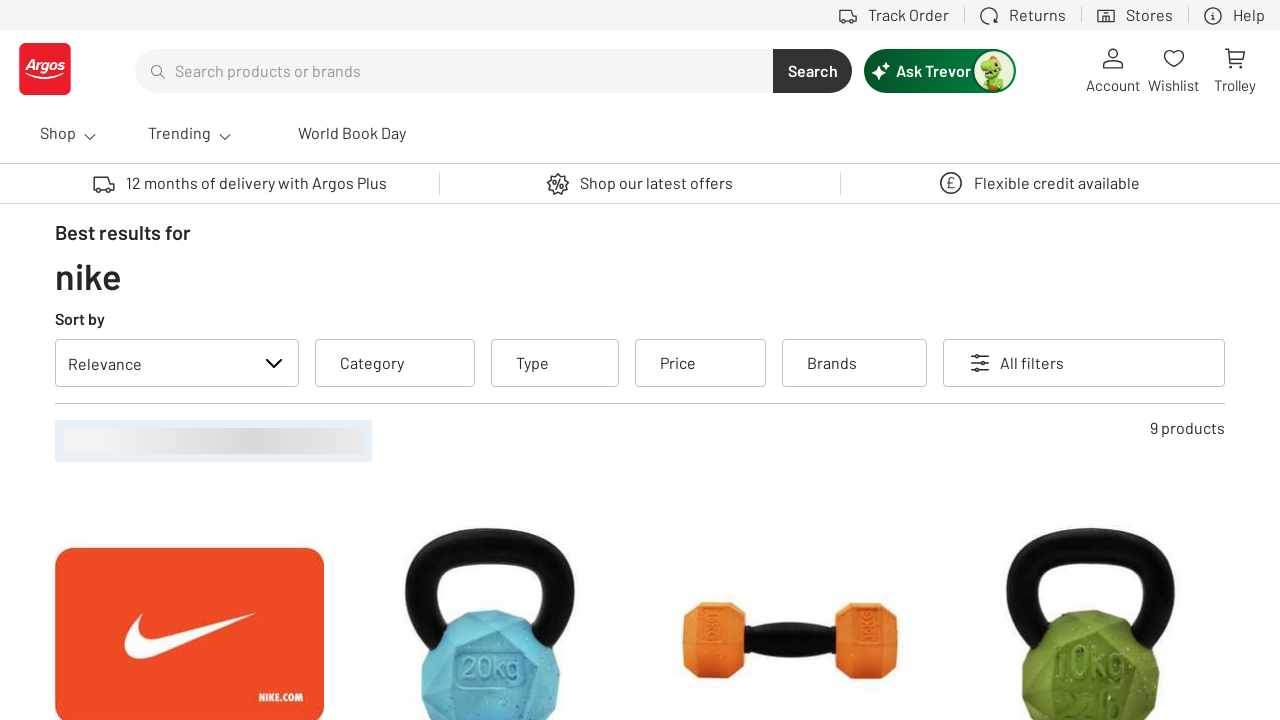

Waited for search results to load
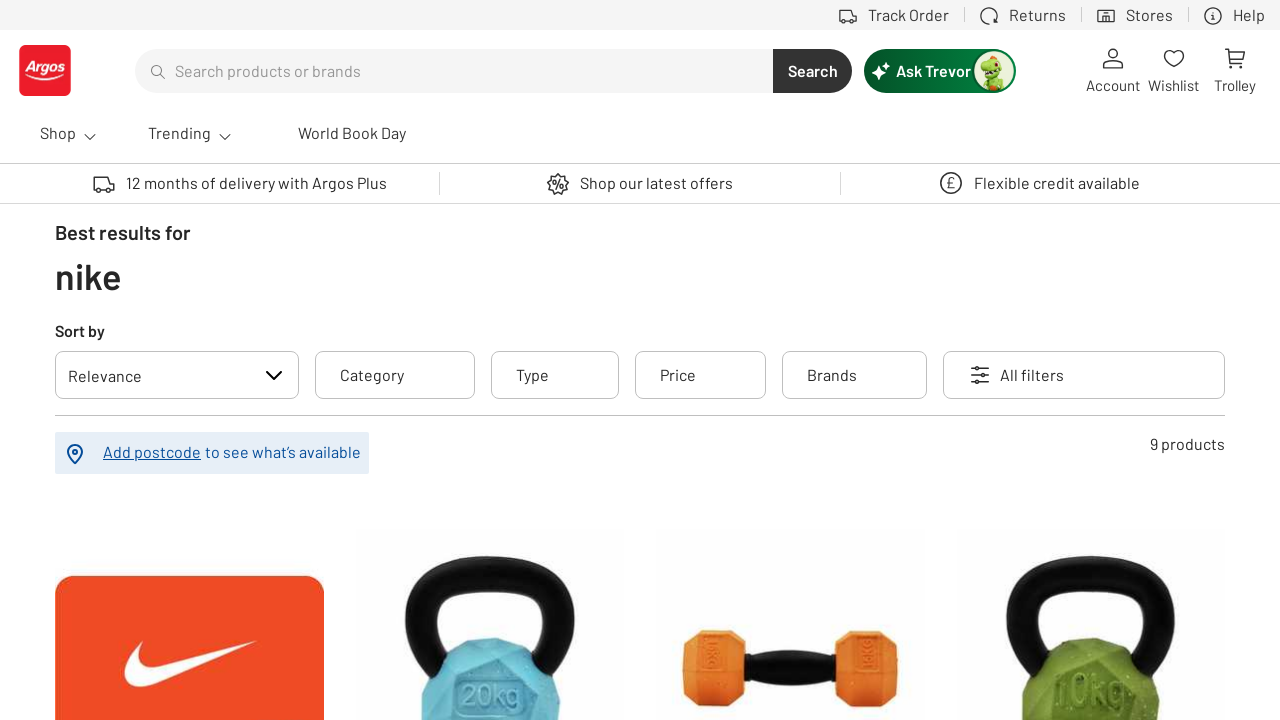

Scrolled down to view filter options
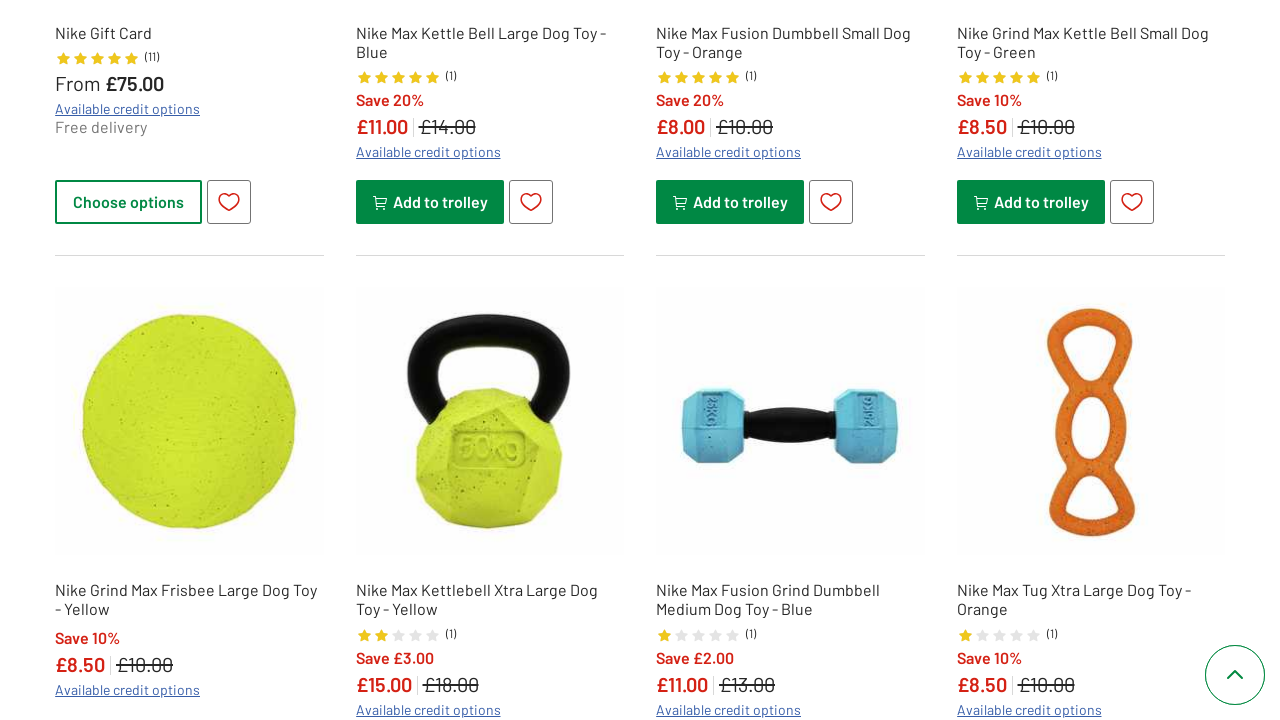

Waited for filters to become visible
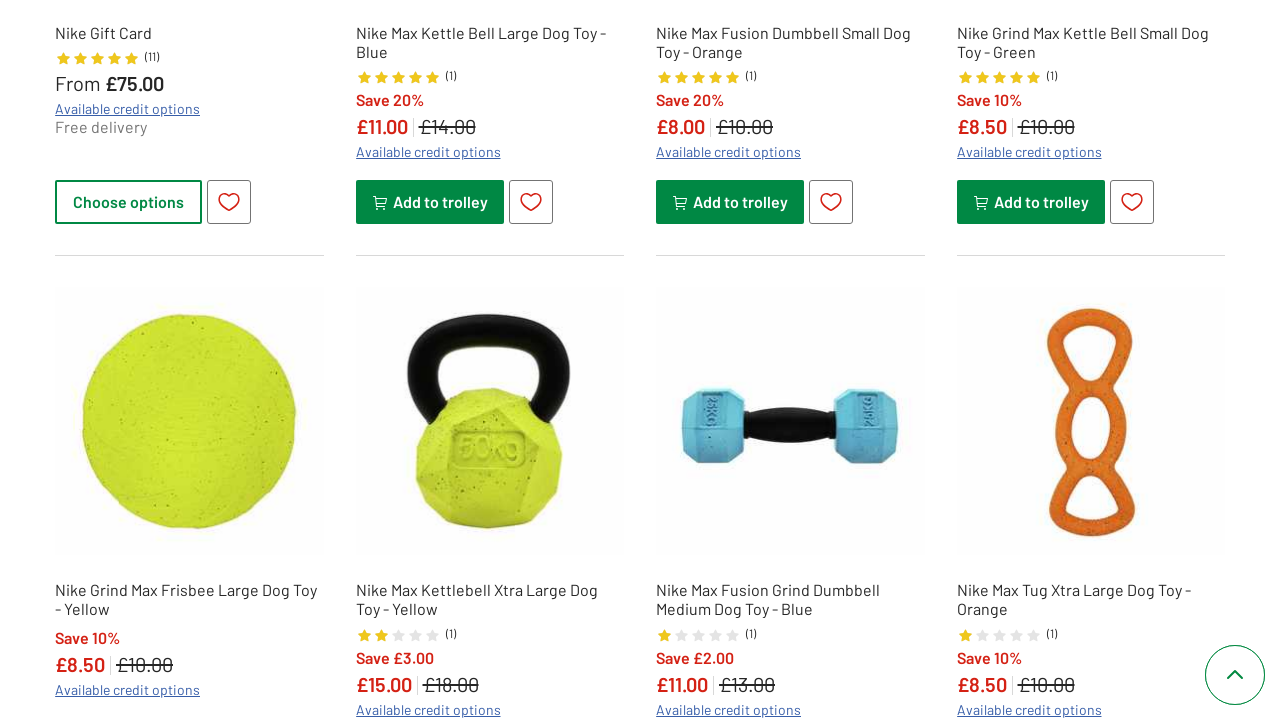

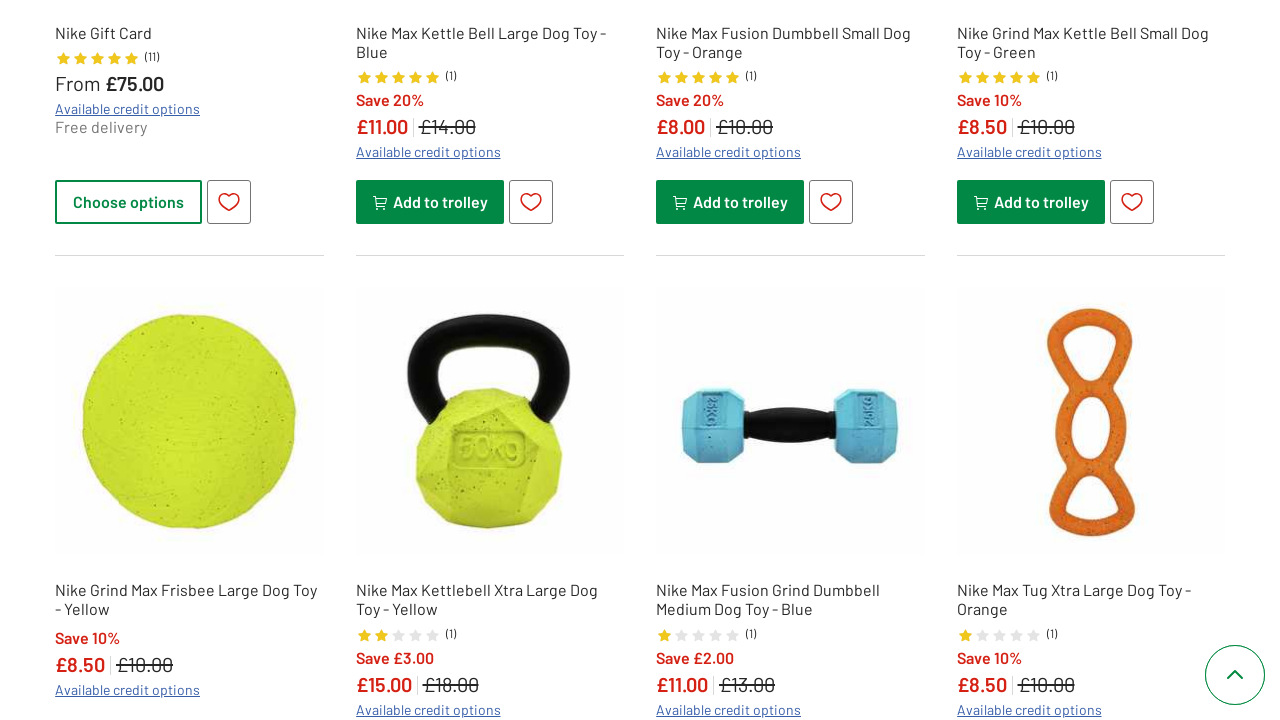